Navigates to JPL Space image gallery and clicks the full image button to view the featured Mars image

Starting URL: https://data-class-jpl-space.s3.amazonaws.com/JPL_Space/index.html

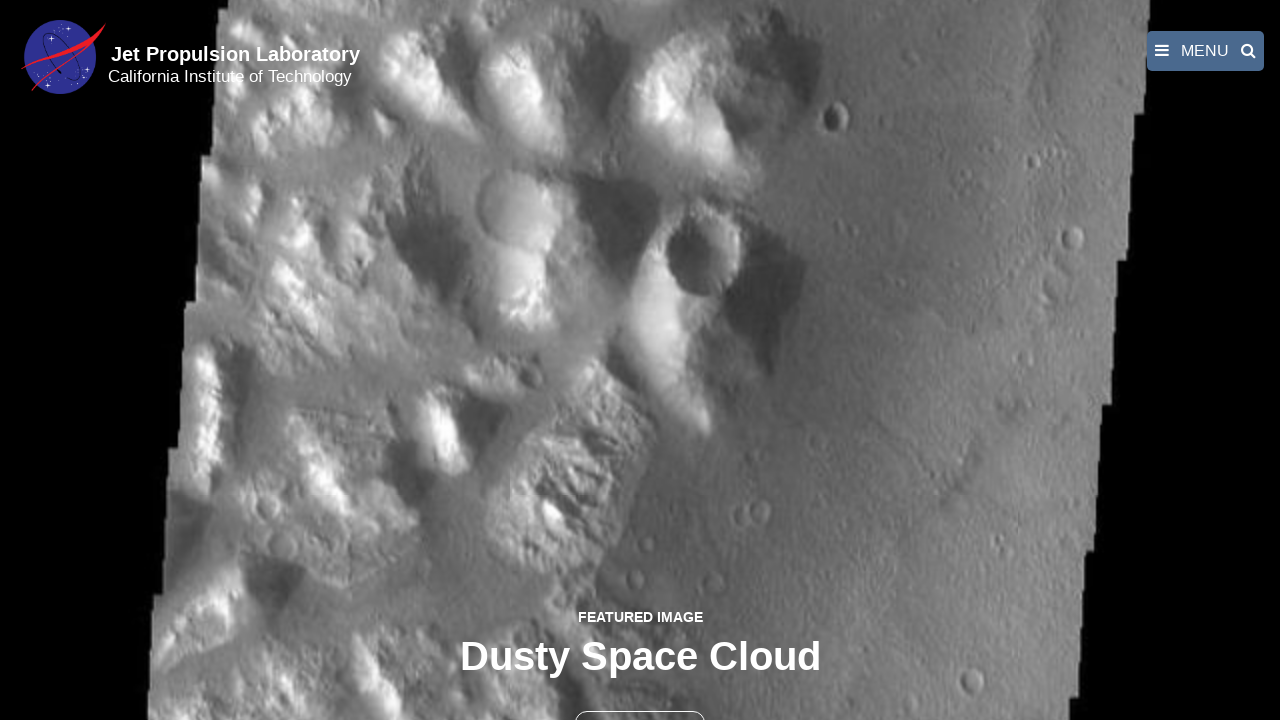

Navigated to JPL Space image gallery
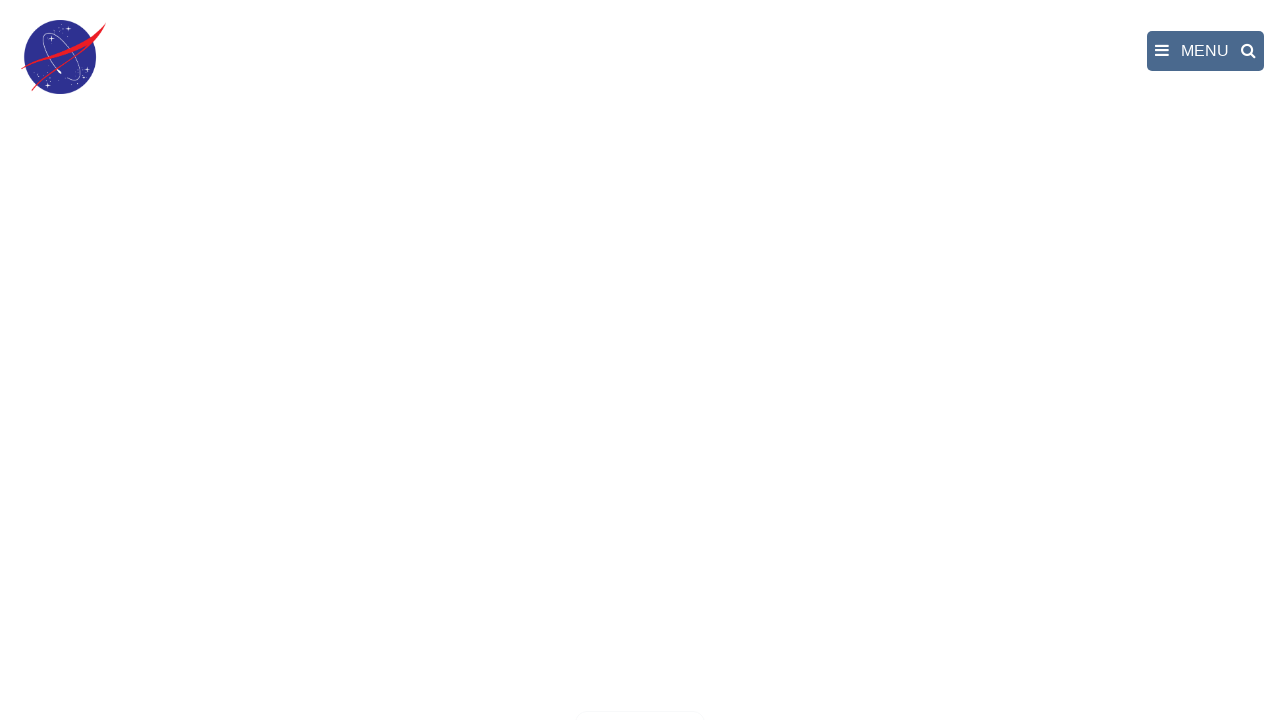

Clicked the full image button to view featured Mars image at (640, 699) on button >> nth=1
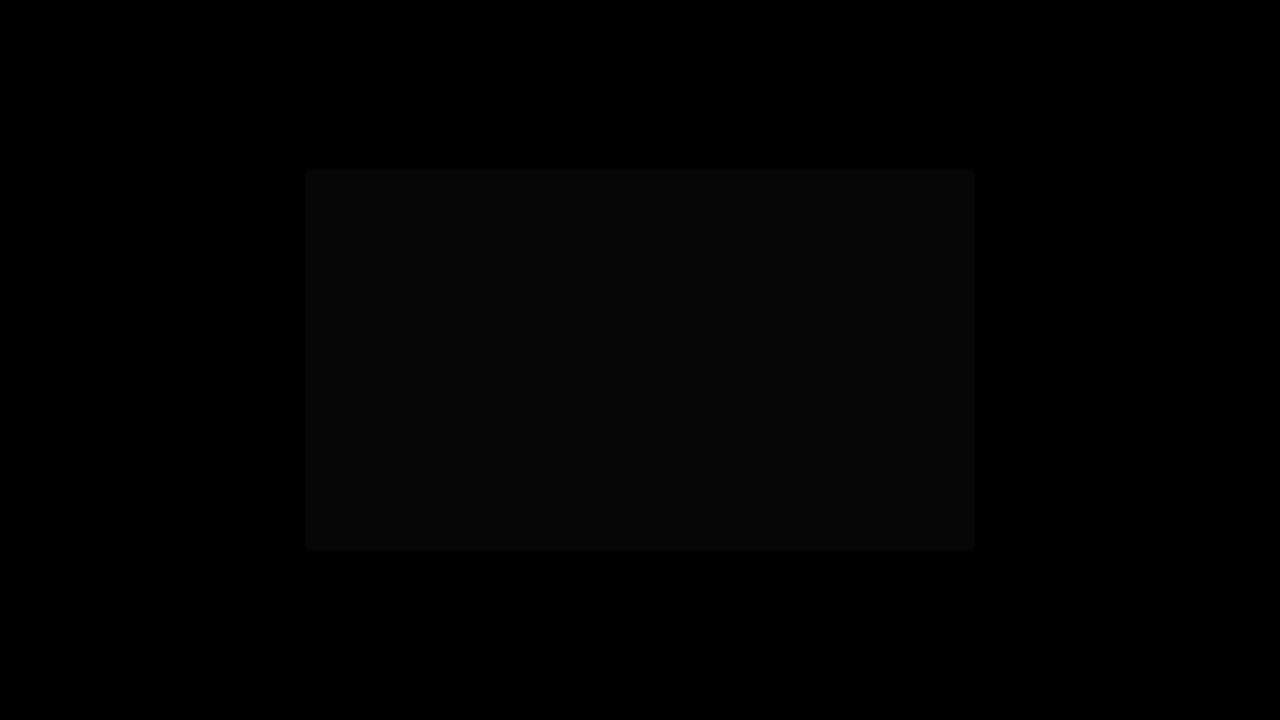

Featured Mars image loaded in fancybox viewer
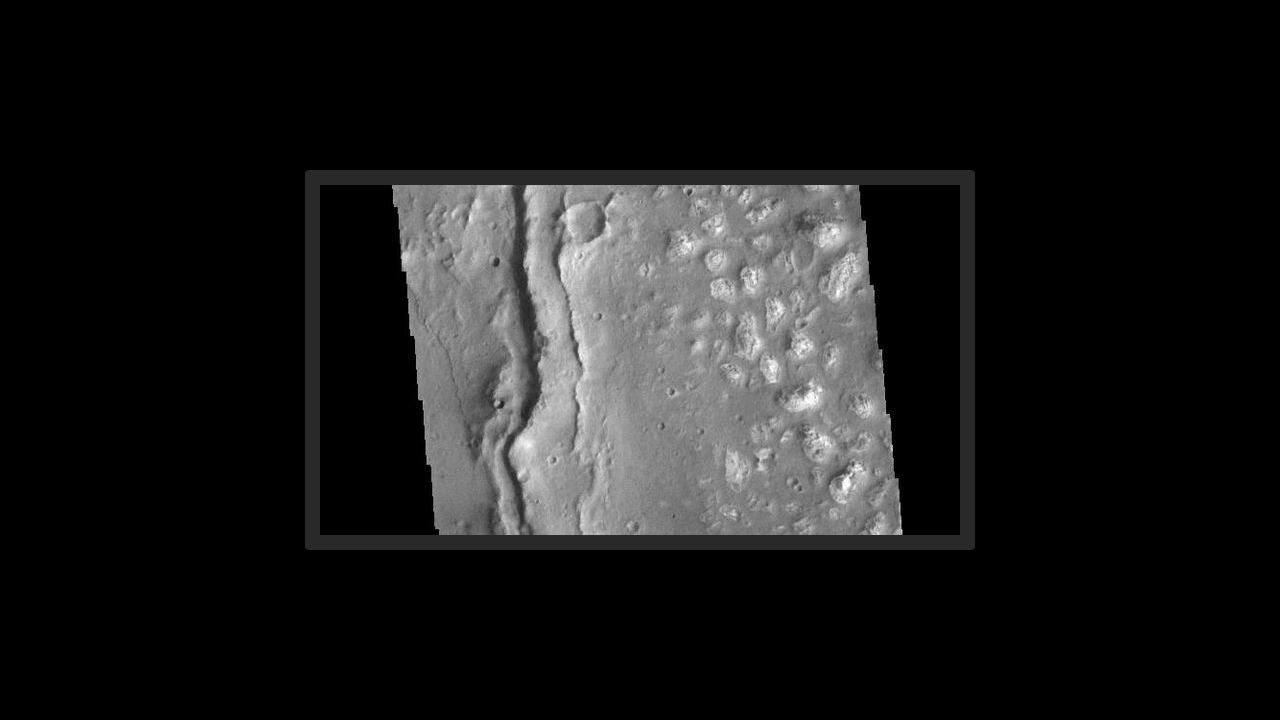

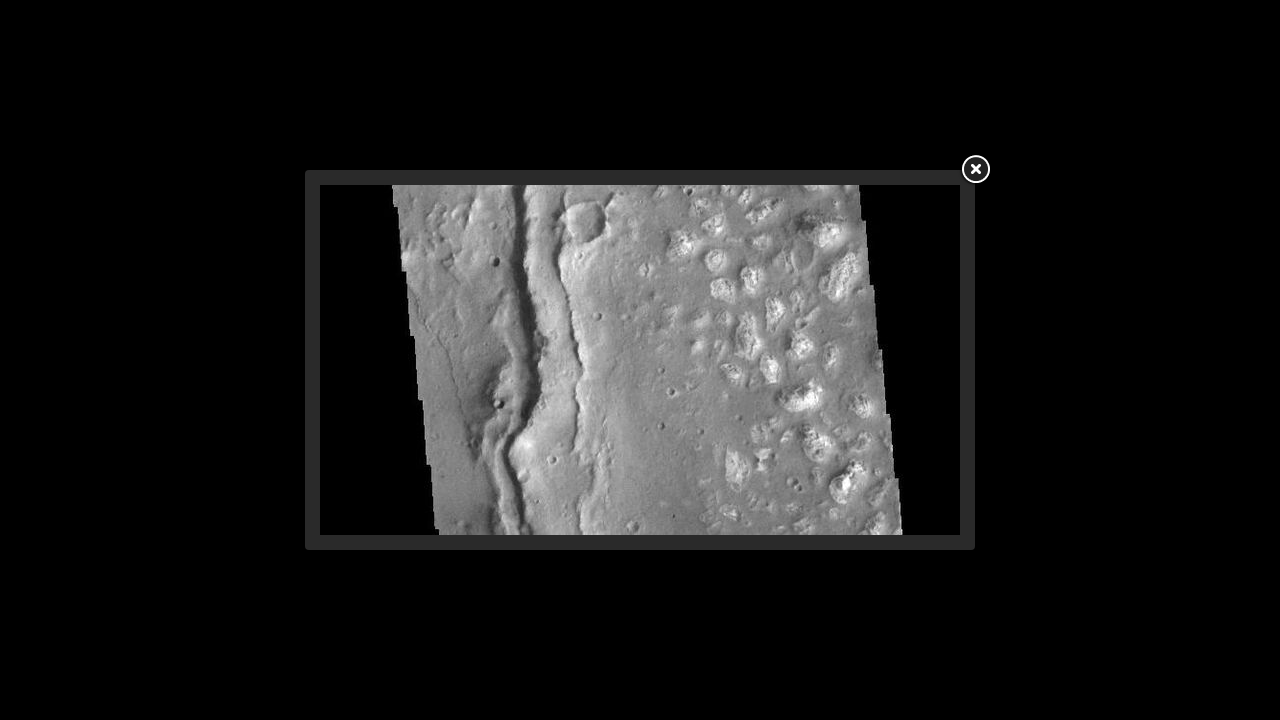